Tests a datepicker form by filling in two date fields (a single date and a date range) and submitting the form

Starting URL: https://rori4.github.io/selenium-practice/#/pages/practice/datepicker-form

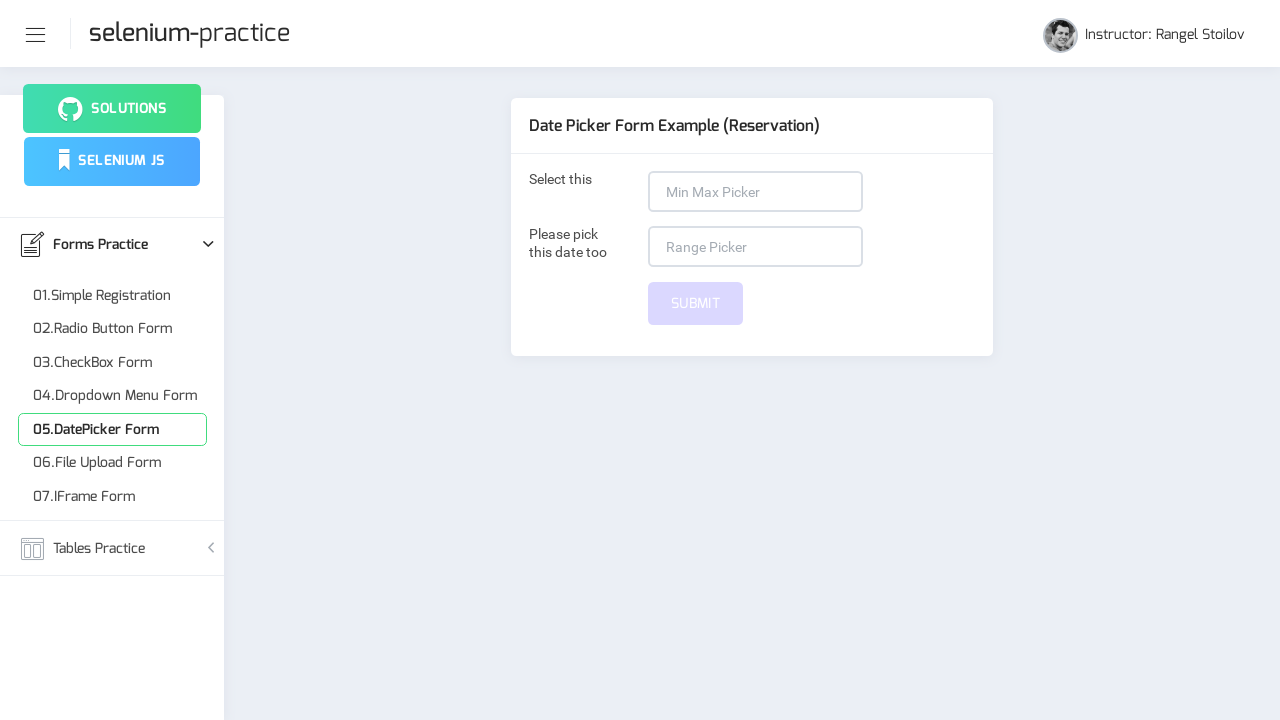

Filled first date field with single date 'Feb 5, 2020' on input[formcontrolname='dateOne']
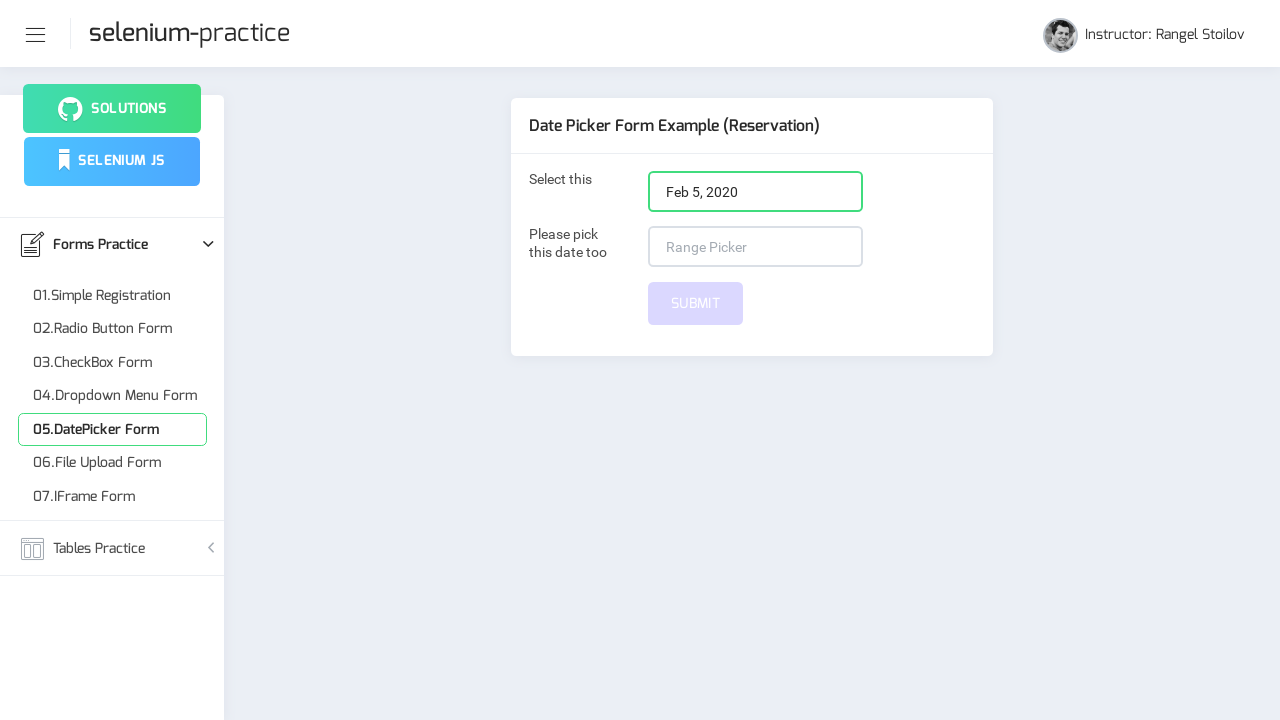

Filled second date field with date range 'Feb 5, 2020 - Feb 29, 2020' on input[formcontrolname='dateTwo']
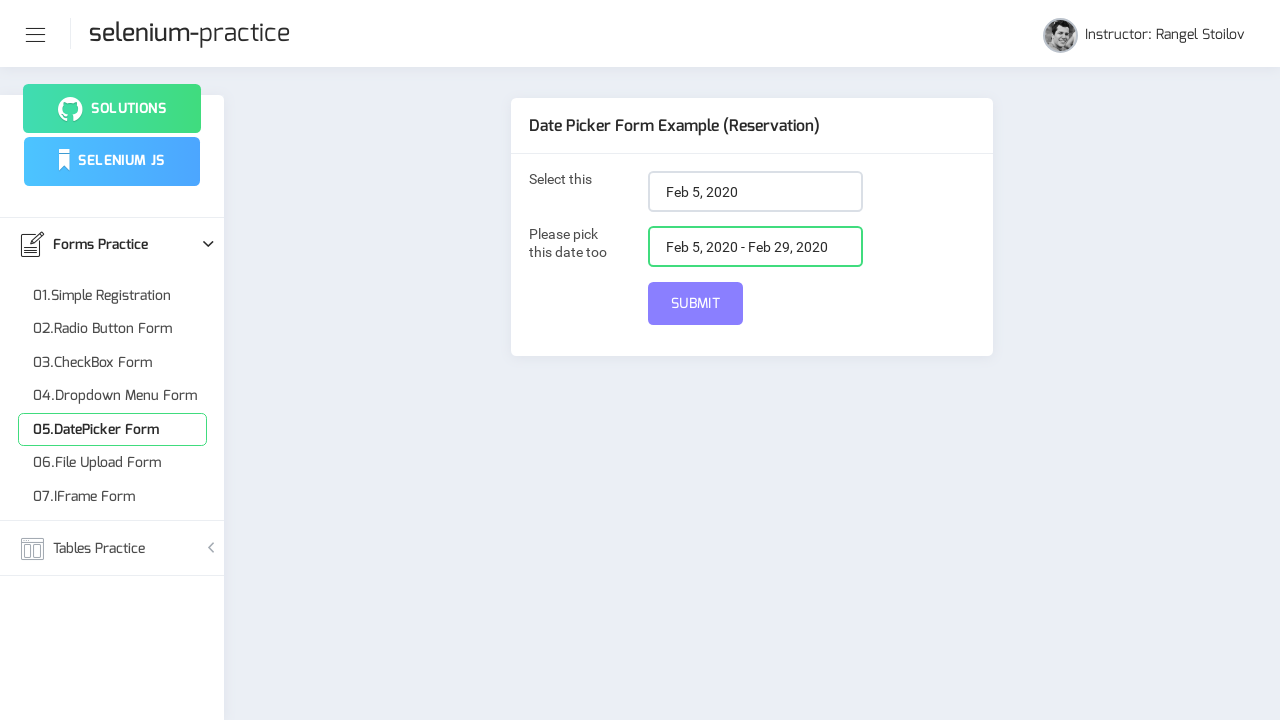

Pressed Tab to blur the date field
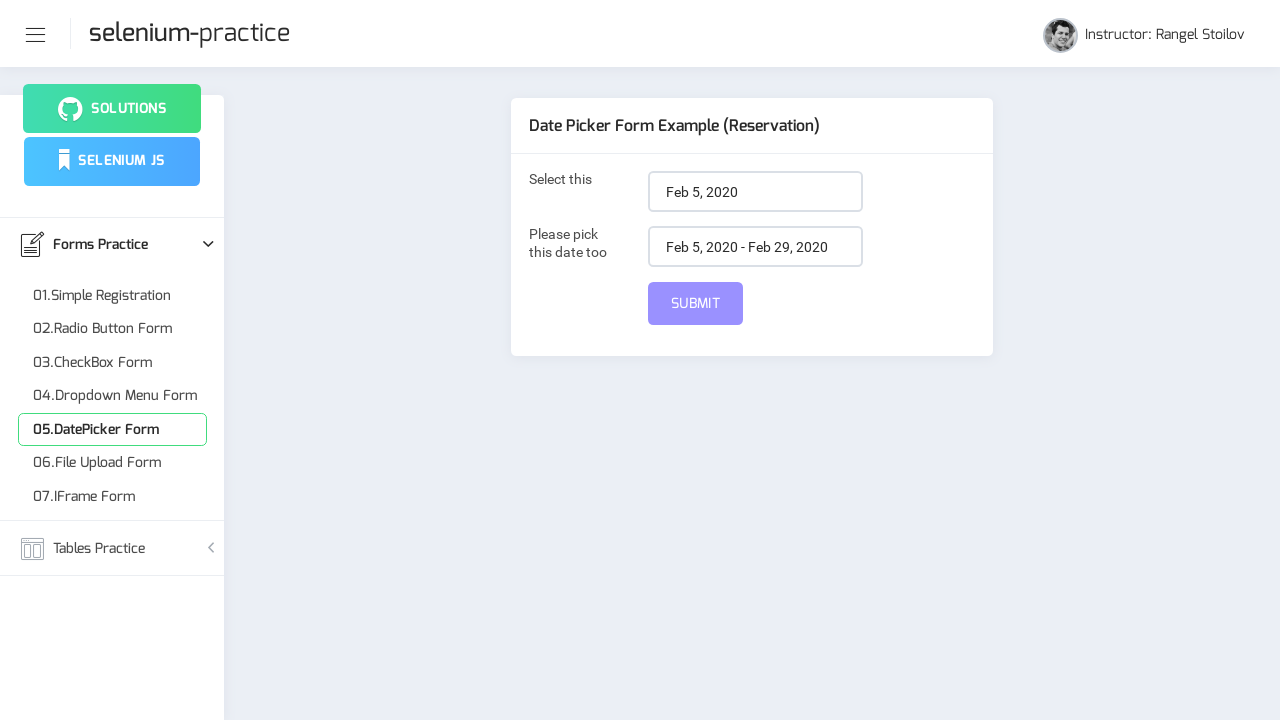

Clicked submit button to submit the datepicker form at (696, 304) on #submit
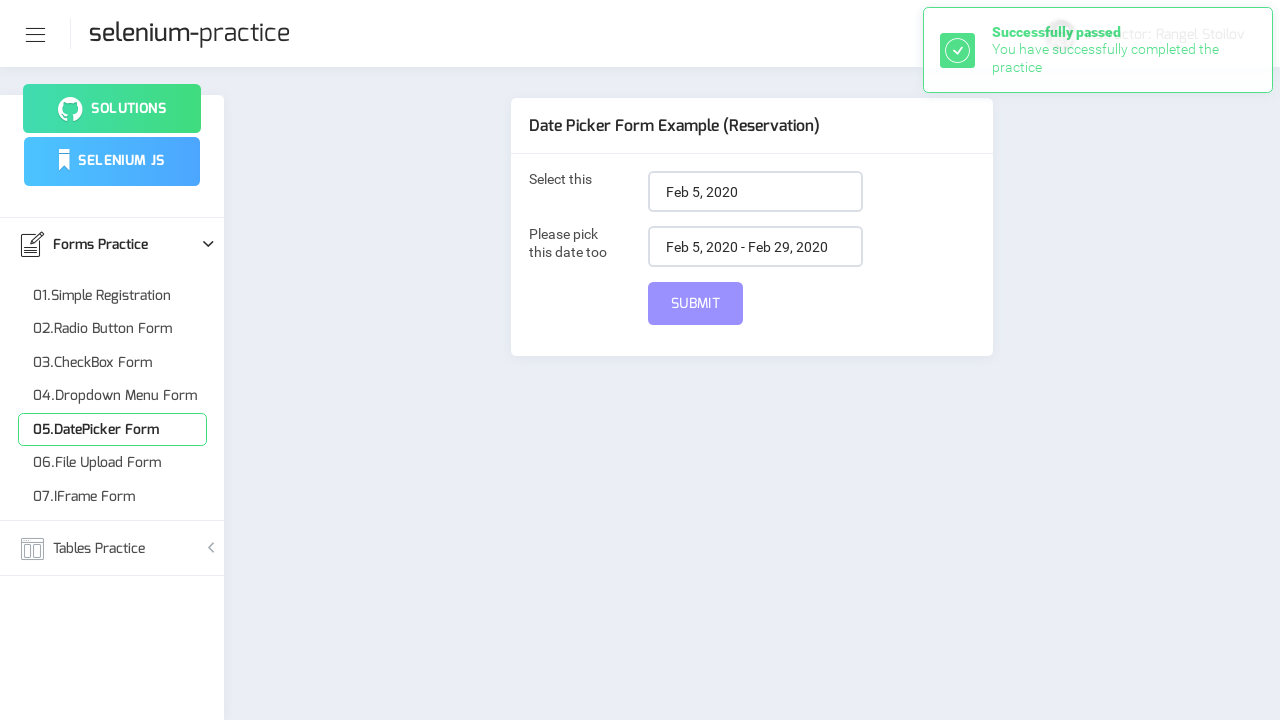

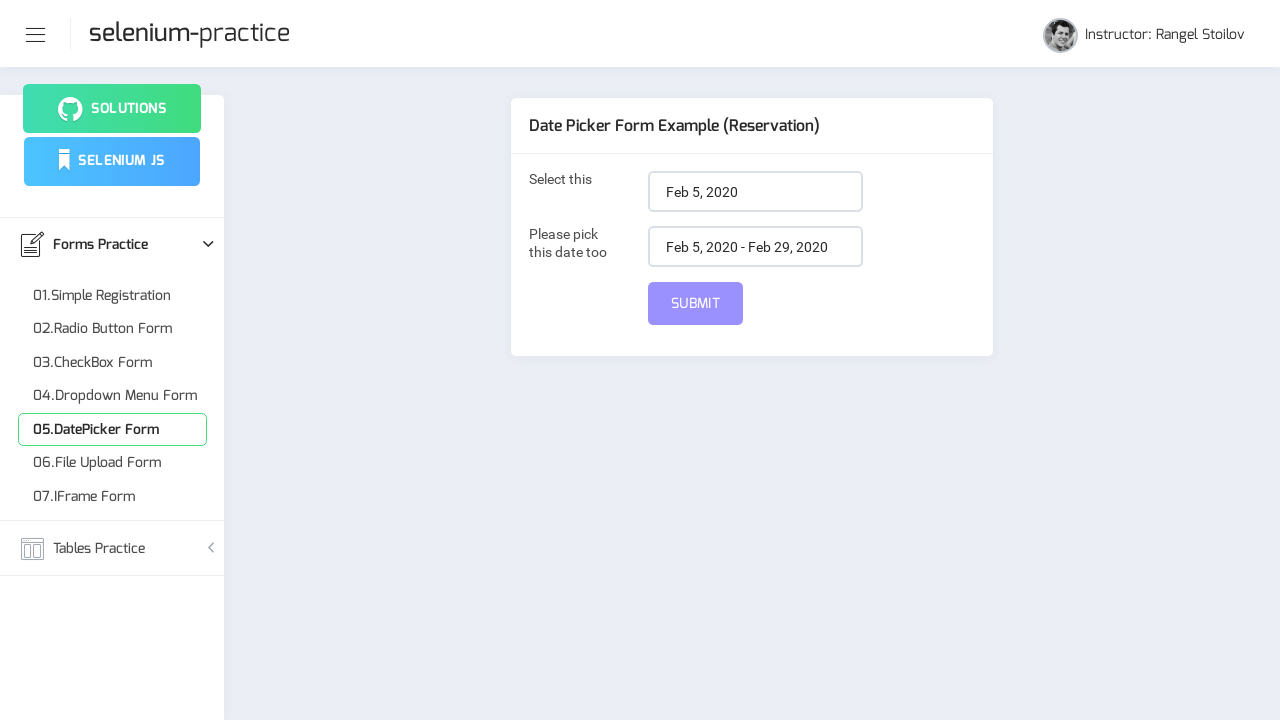